Tests browser window resizing functionality by navigating to a sample site and changing the browser dimensions to 300x900 pixels.

Starting URL: https://artoftesting.com/samplesiteforselenium

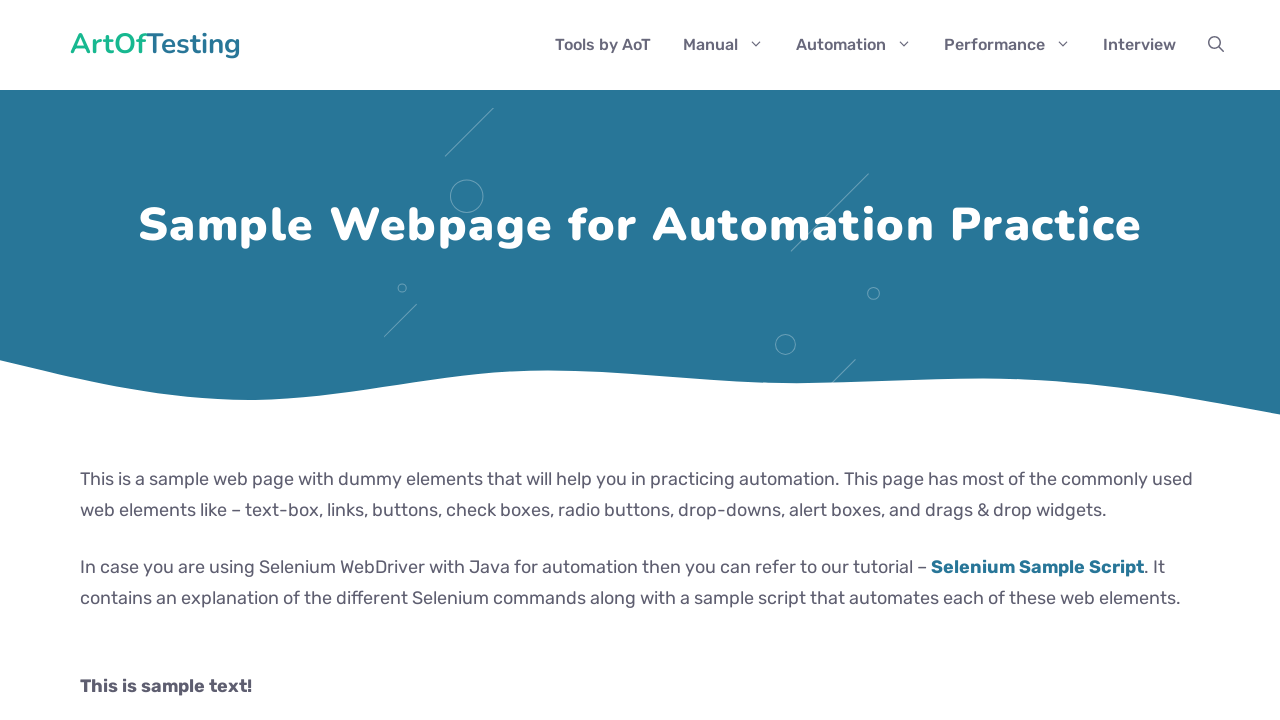

Navigated to sample site for selenium
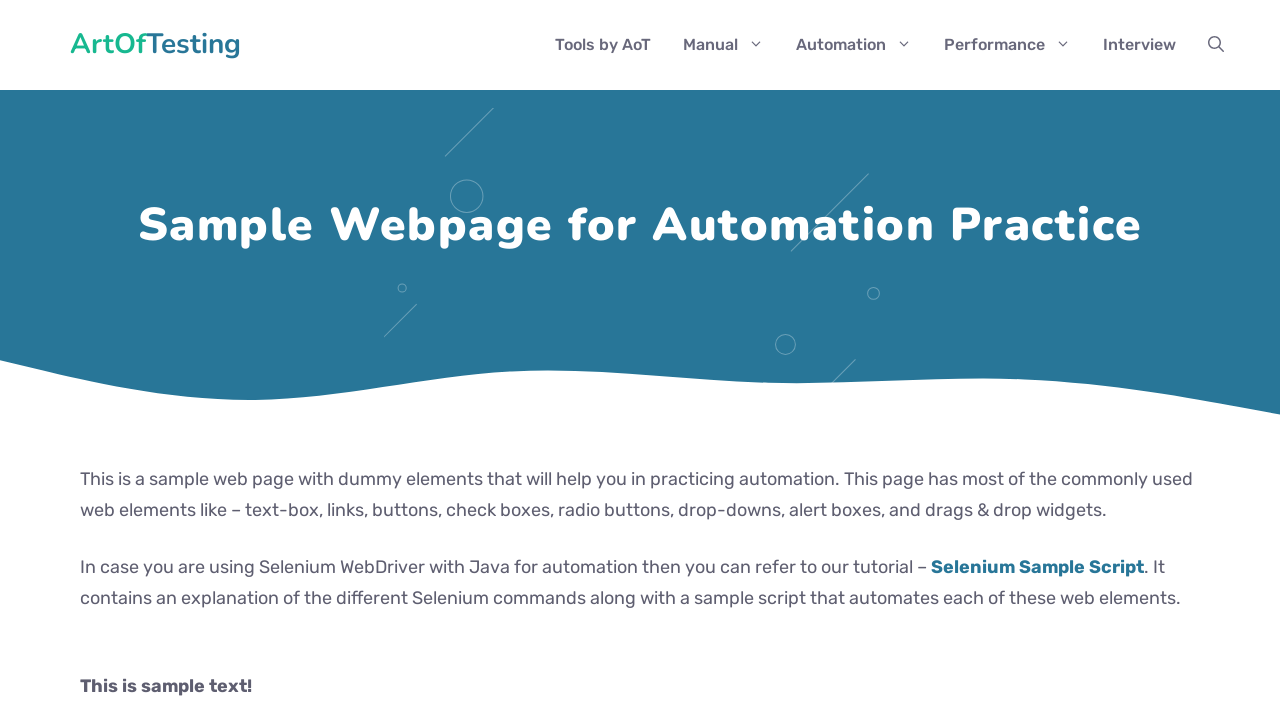

Resized browser window to 300x900 pixels
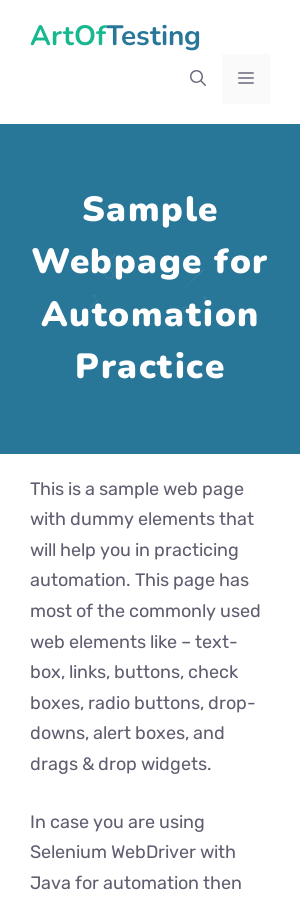

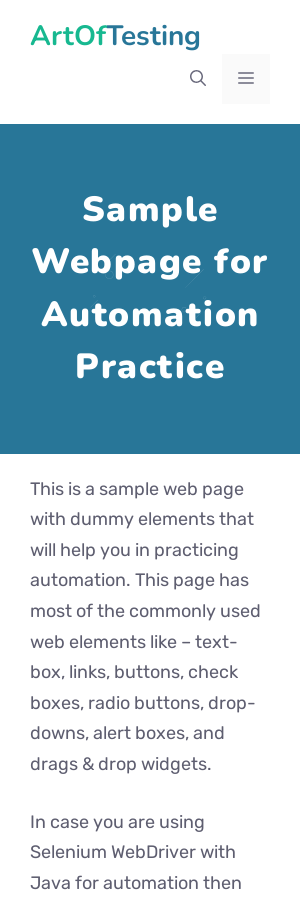